Tests a jQuery UI price range slider by dragging the minimum slider handle to the right and the maximum slider handle to the left to adjust the price range.

Starting URL: https://www.jqueryscript.net/demo/Price-Range-Slider-jQuery-UI/

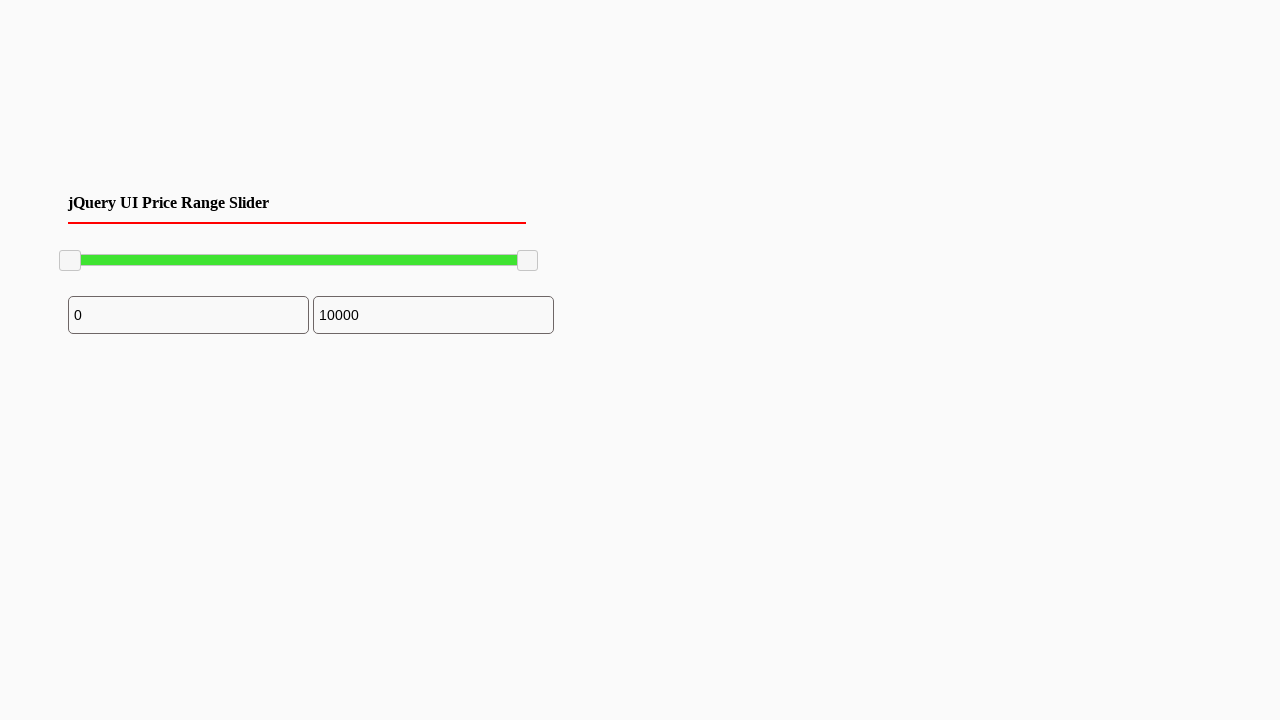

Located minimum slider handle
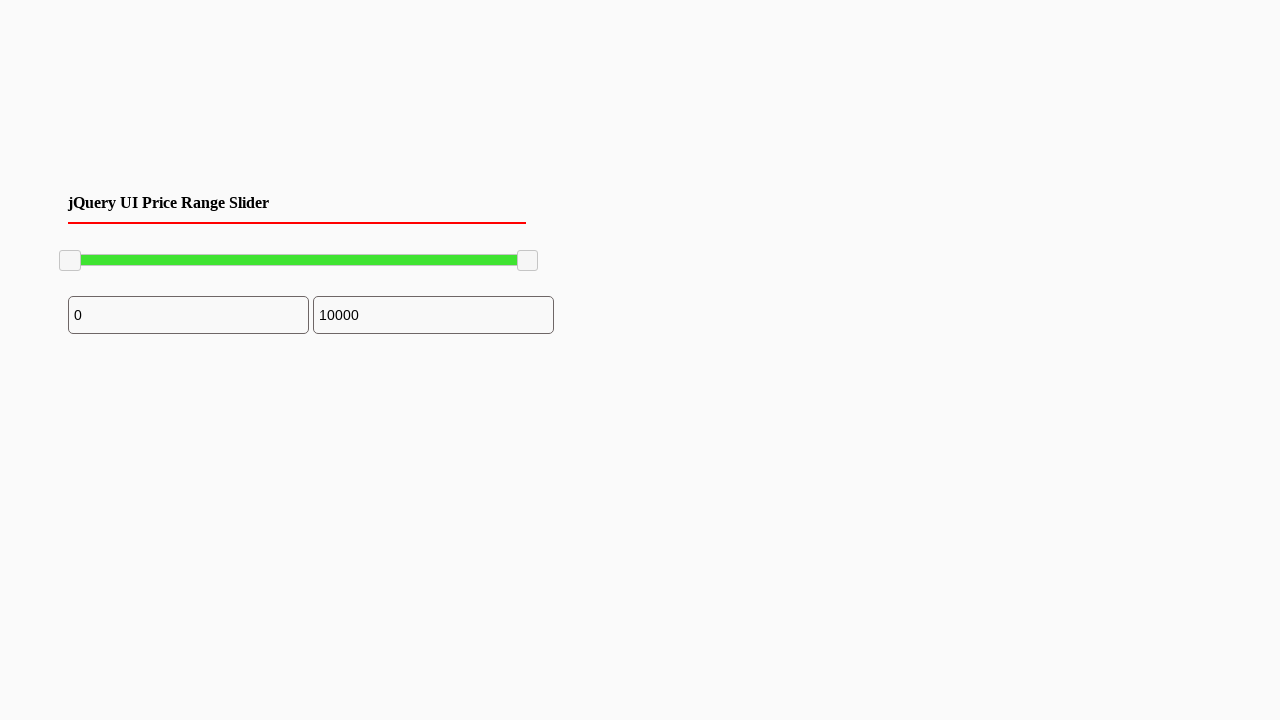

Minimum slider handle is visible
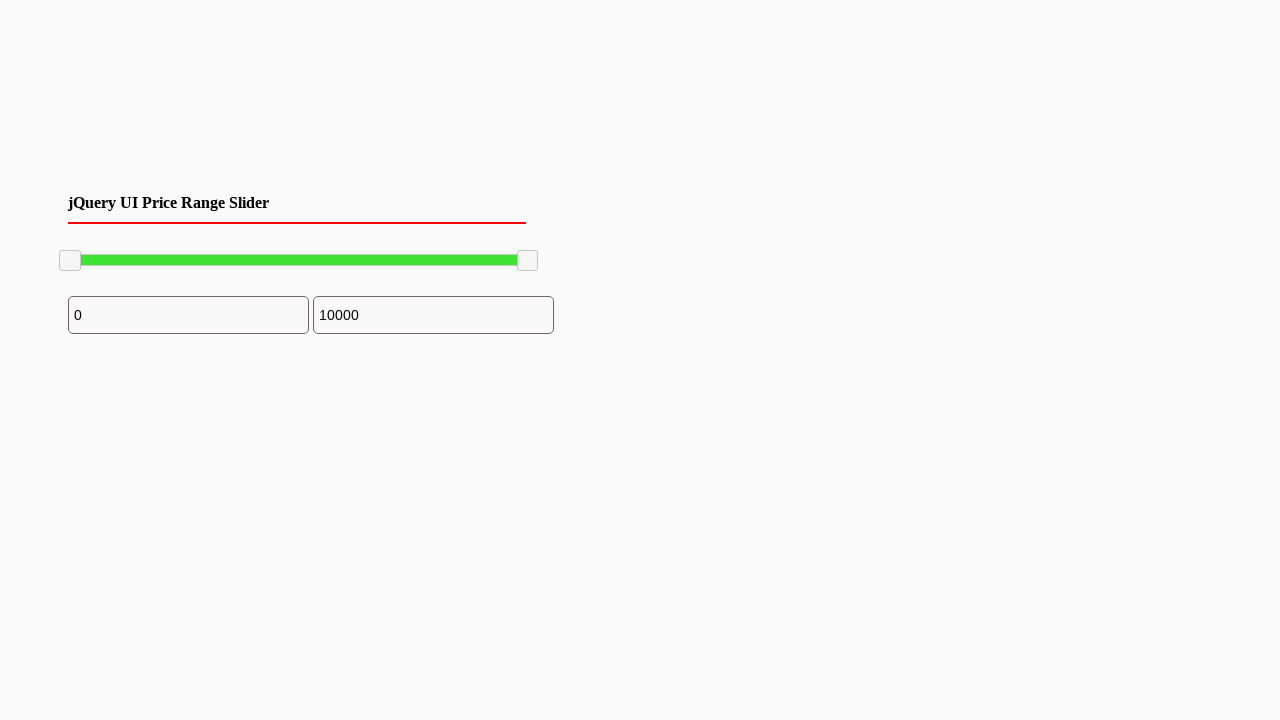

Retrieved bounding box for minimum slider handle
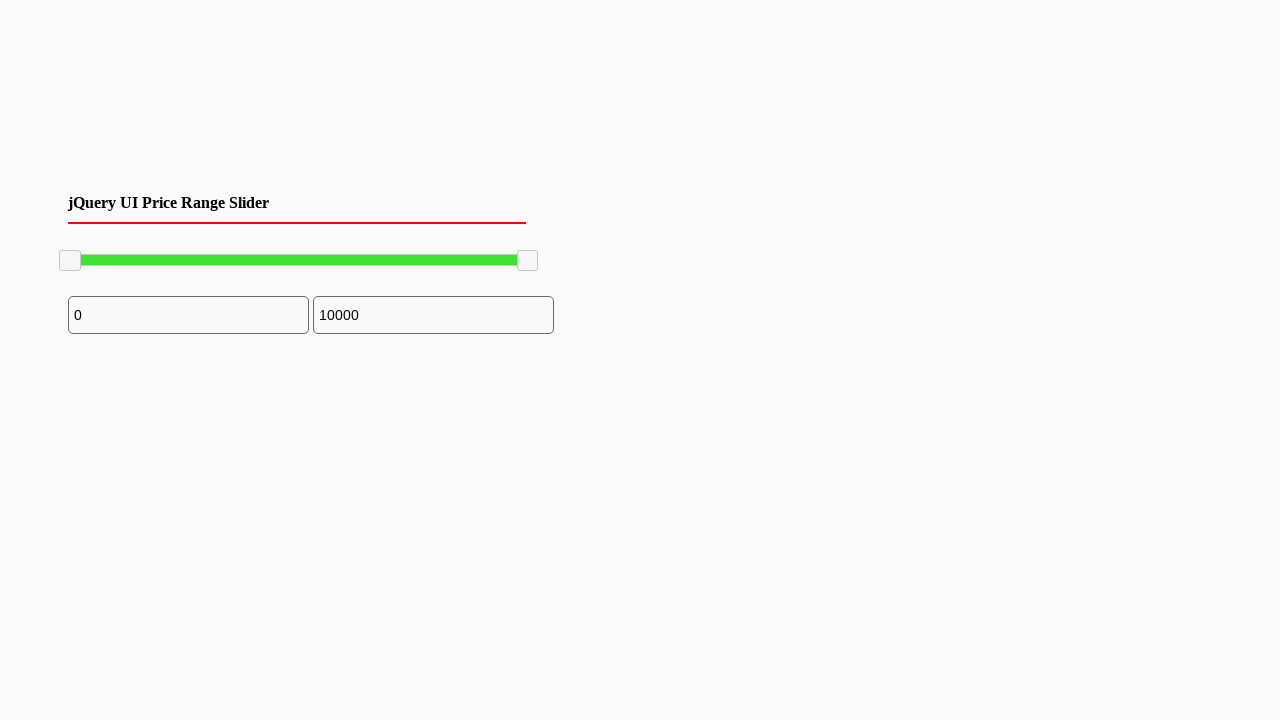

Moved mouse to minimum slider handle center at (70, 261)
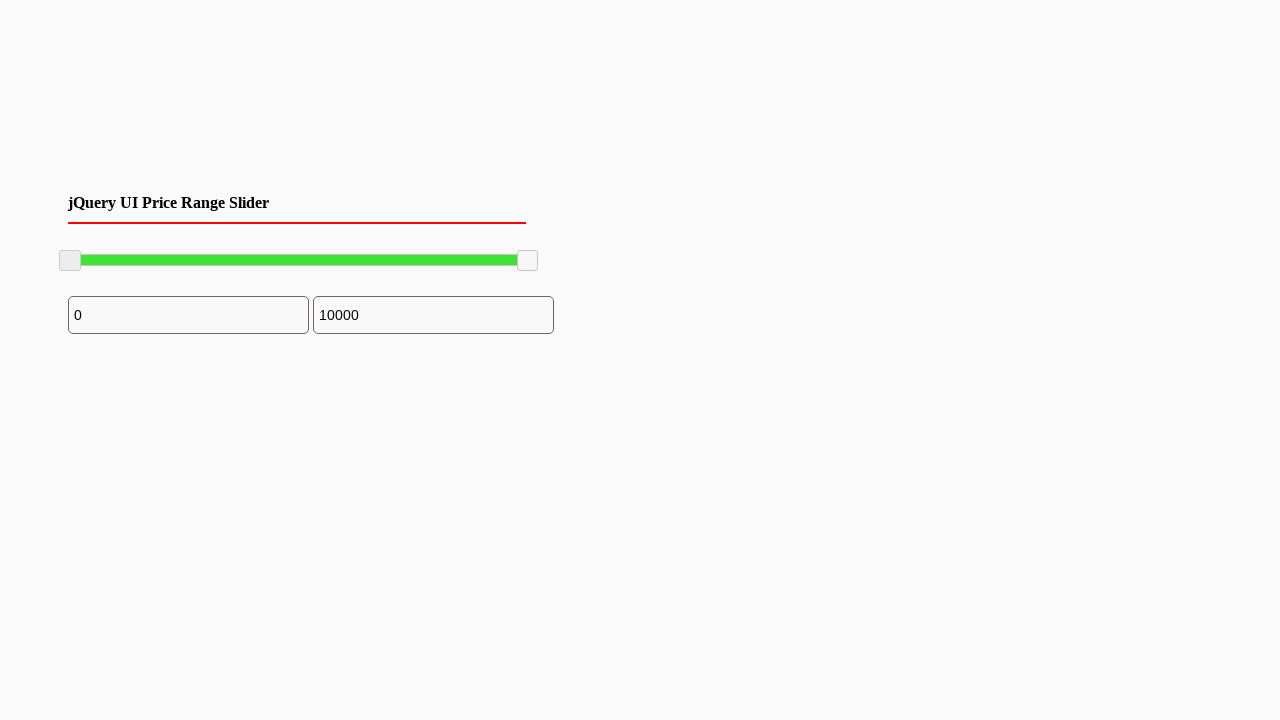

Pressed down mouse button on minimum slider at (70, 261)
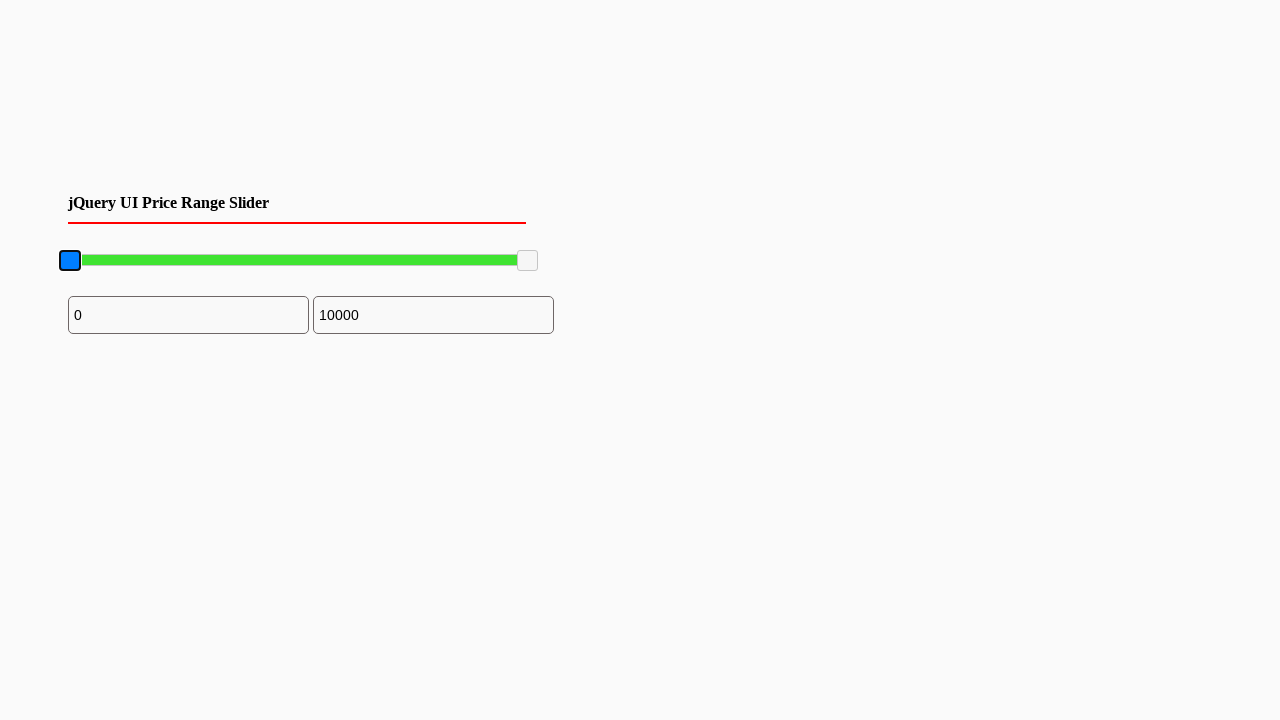

Dragged minimum slider to the right by 100 pixels at (170, 261)
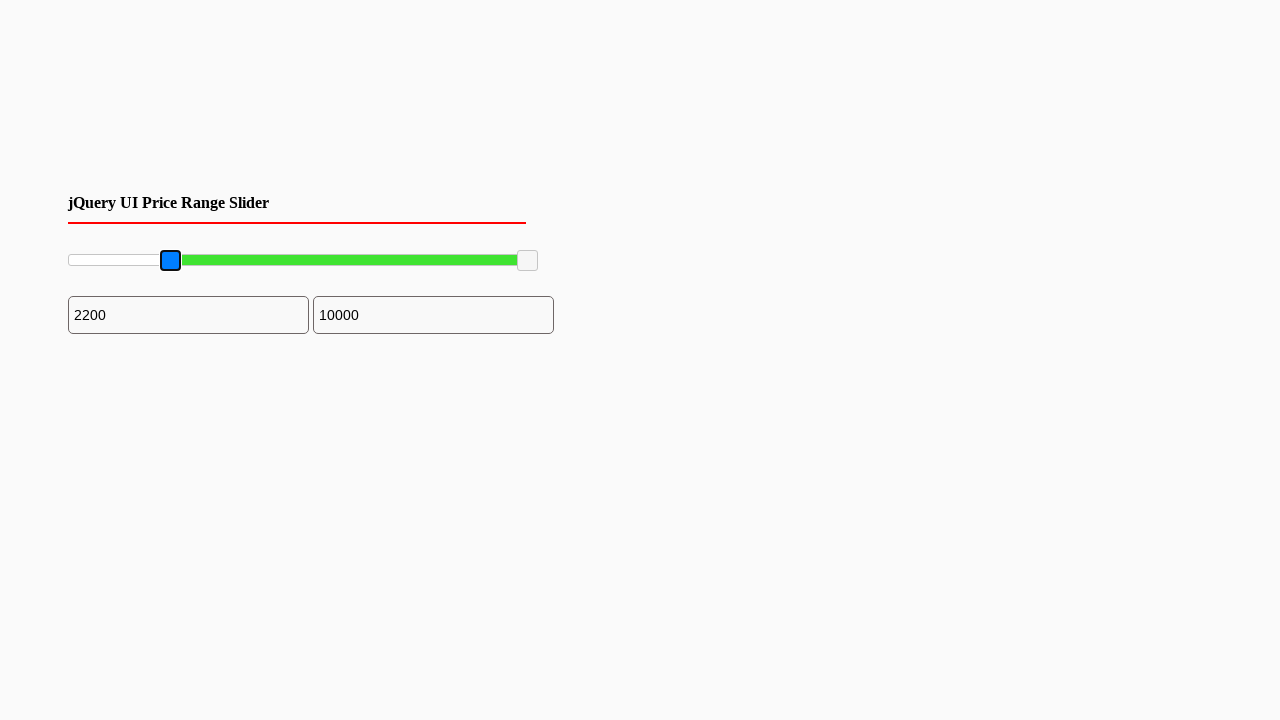

Released mouse button after dragging minimum slider at (170, 261)
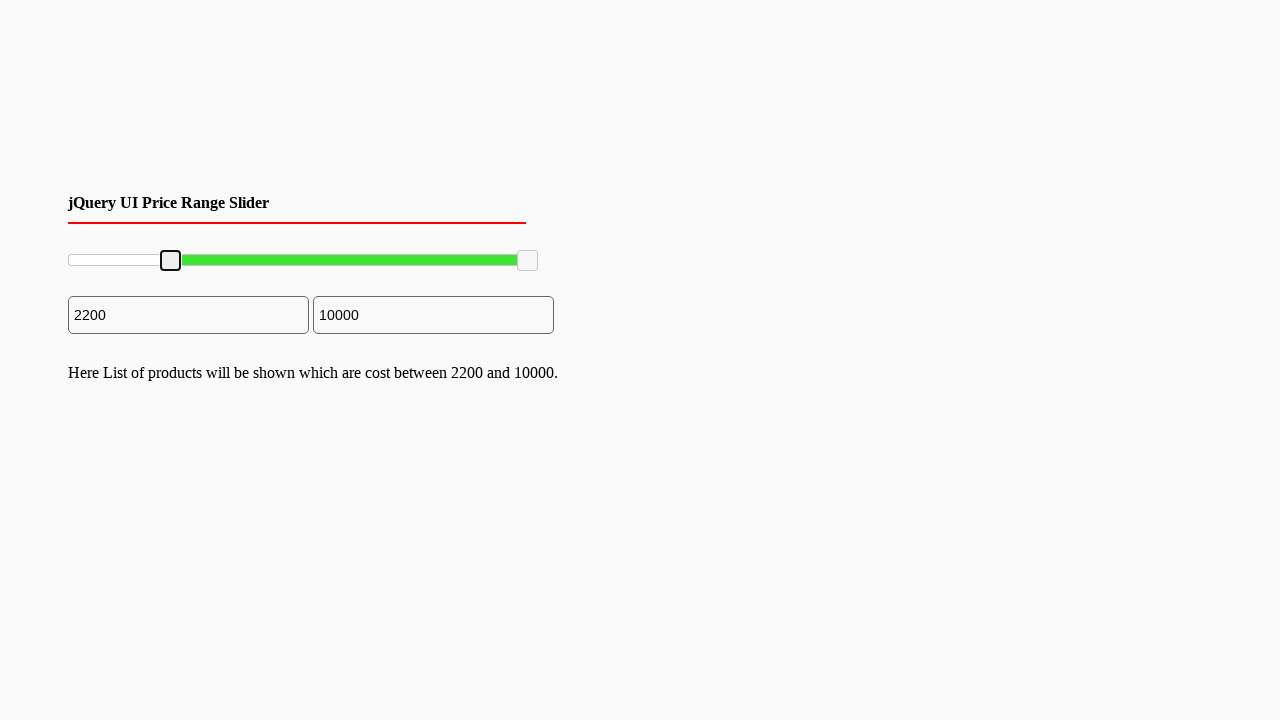

Located maximum slider handle
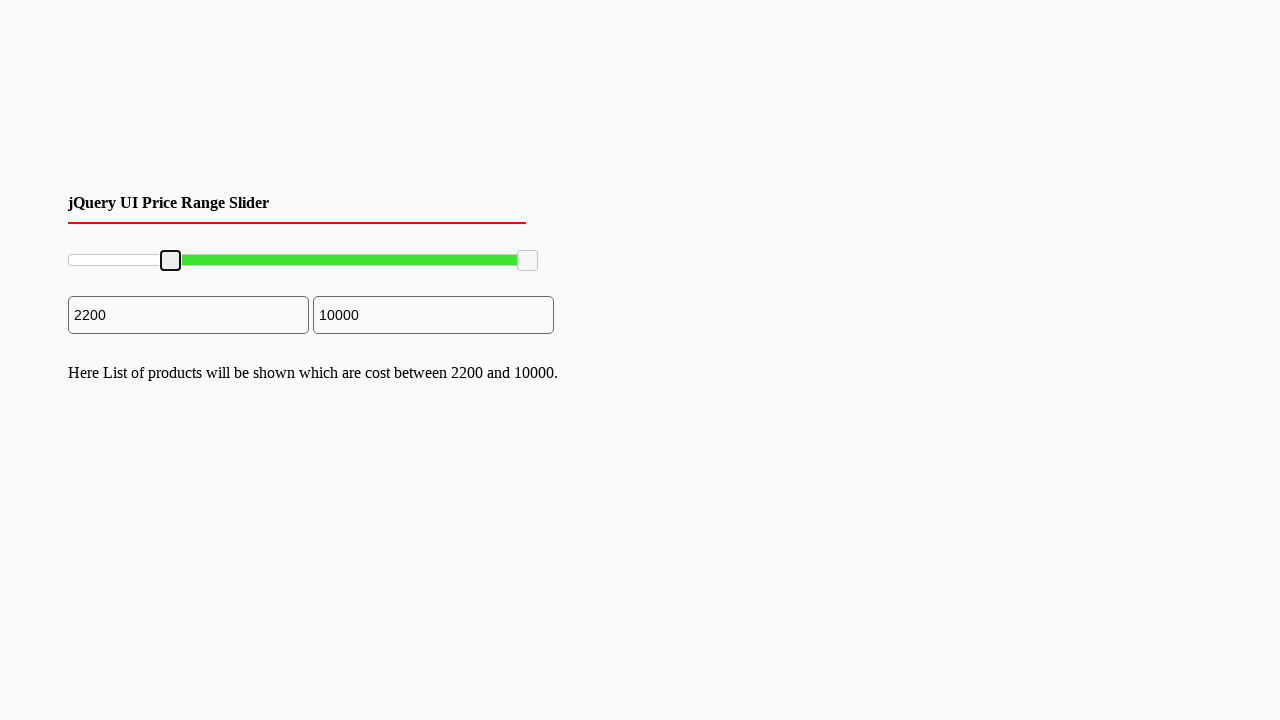

Retrieved bounding box for maximum slider handle
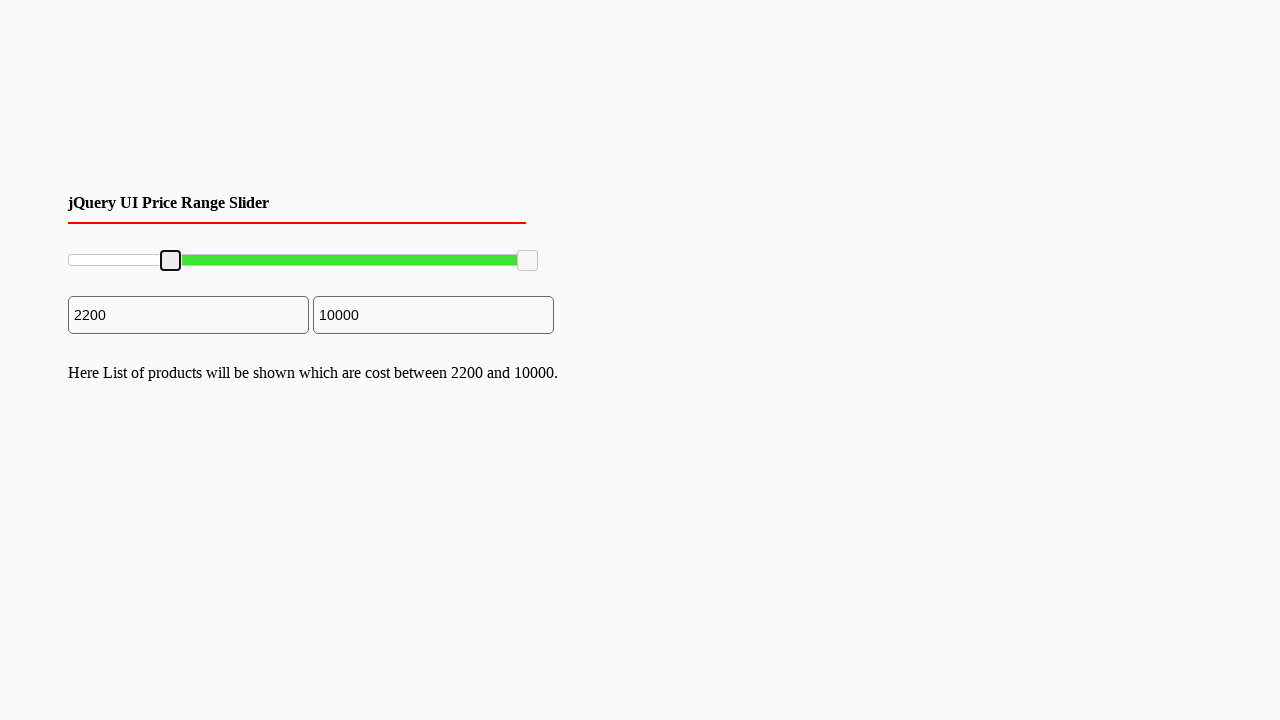

Moved mouse to maximum slider handle center at (528, 261)
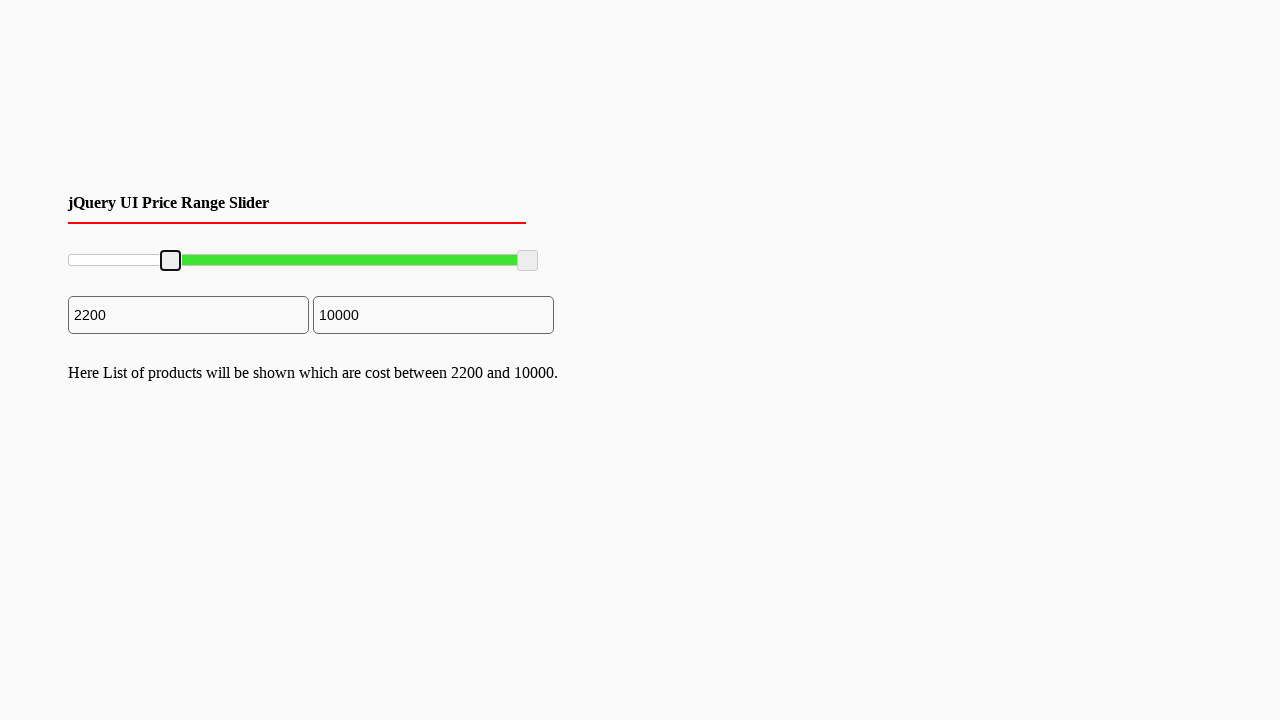

Pressed down mouse button on maximum slider at (528, 261)
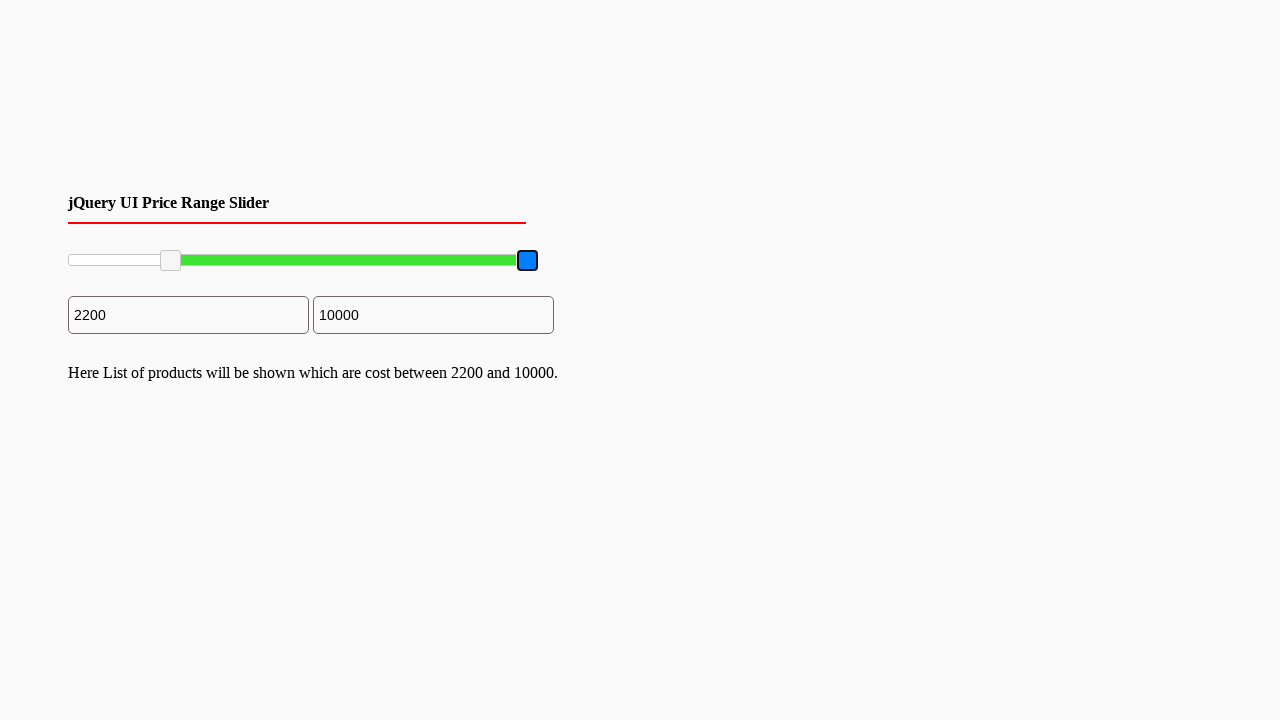

Dragged maximum slider to the left by 70 pixels at (458, 261)
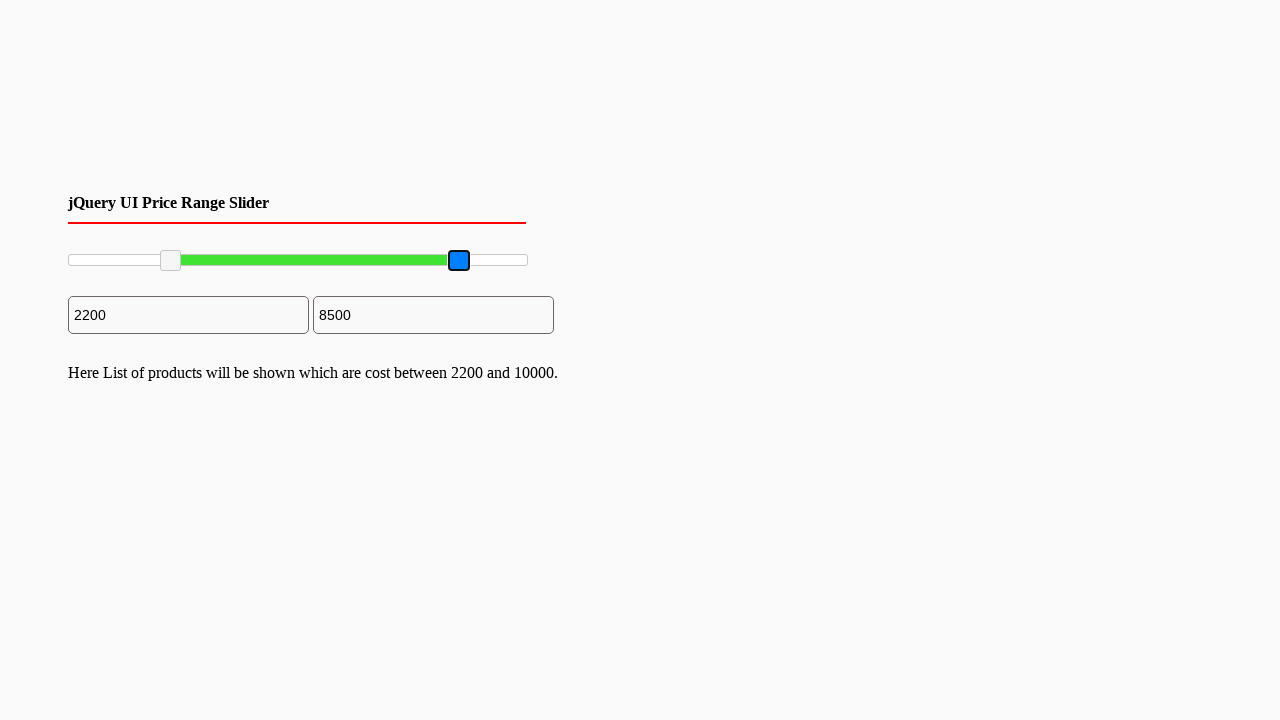

Released mouse button after dragging maximum slider at (458, 261)
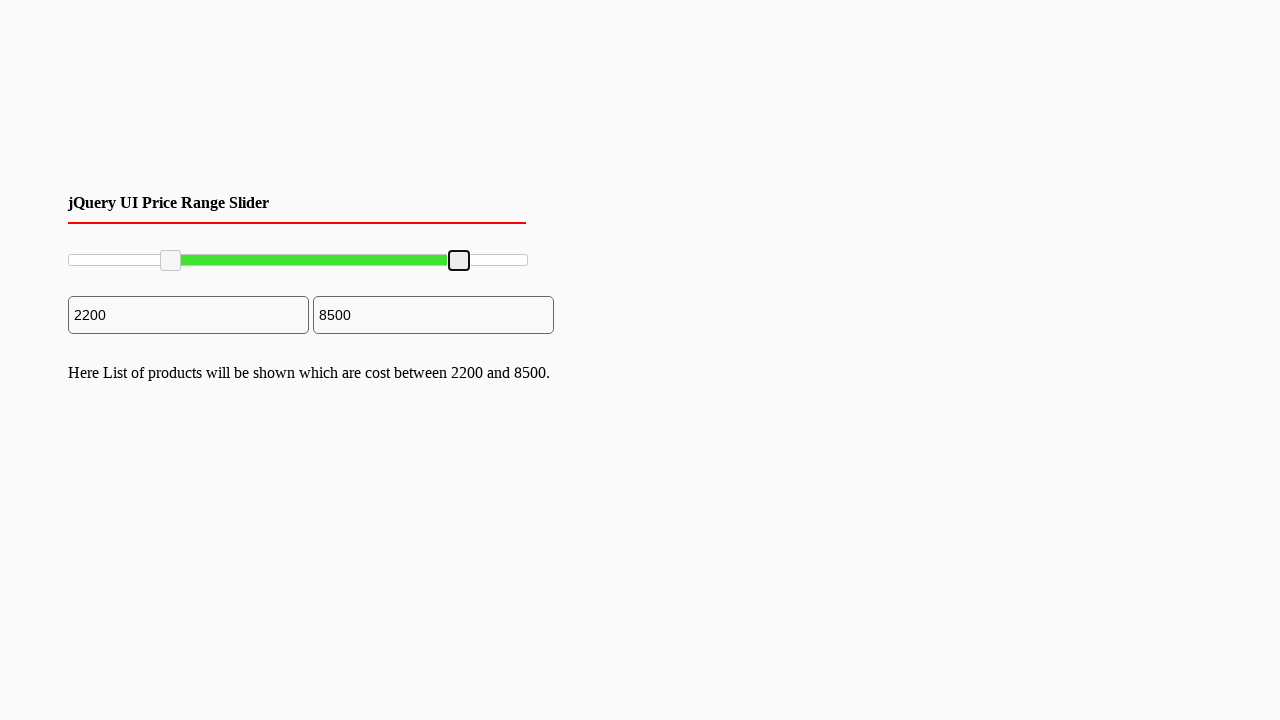

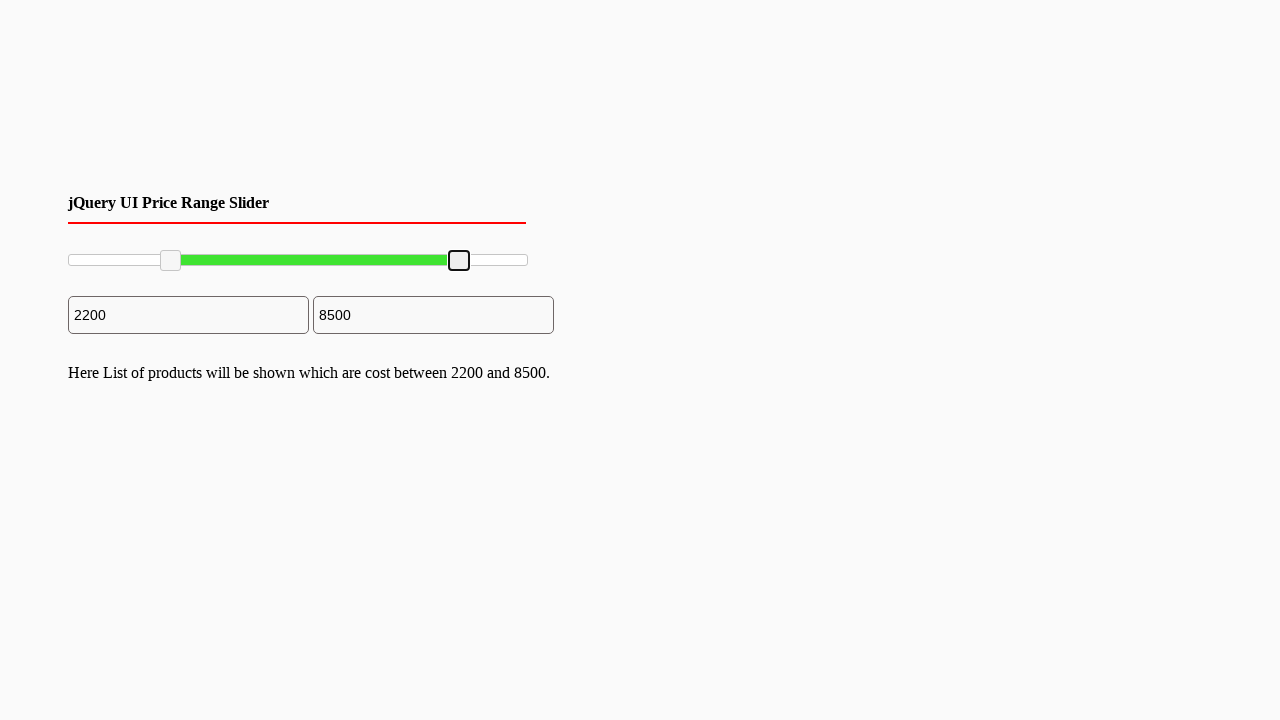